Tests the search functionality on JioSaavn music streaming website by entering a song name in the search box

Starting URL: https://www.jiosaavn.com/

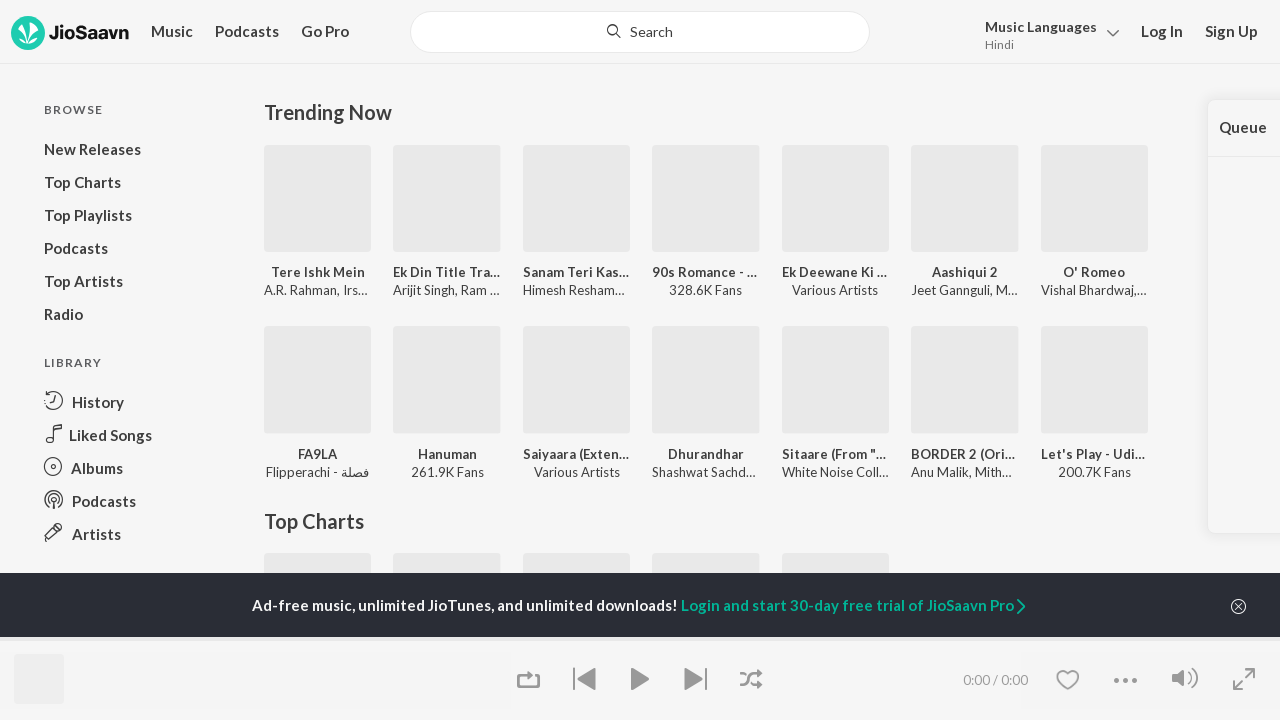

Filled search box with song name 'mahi ve' on .rbt-input-main
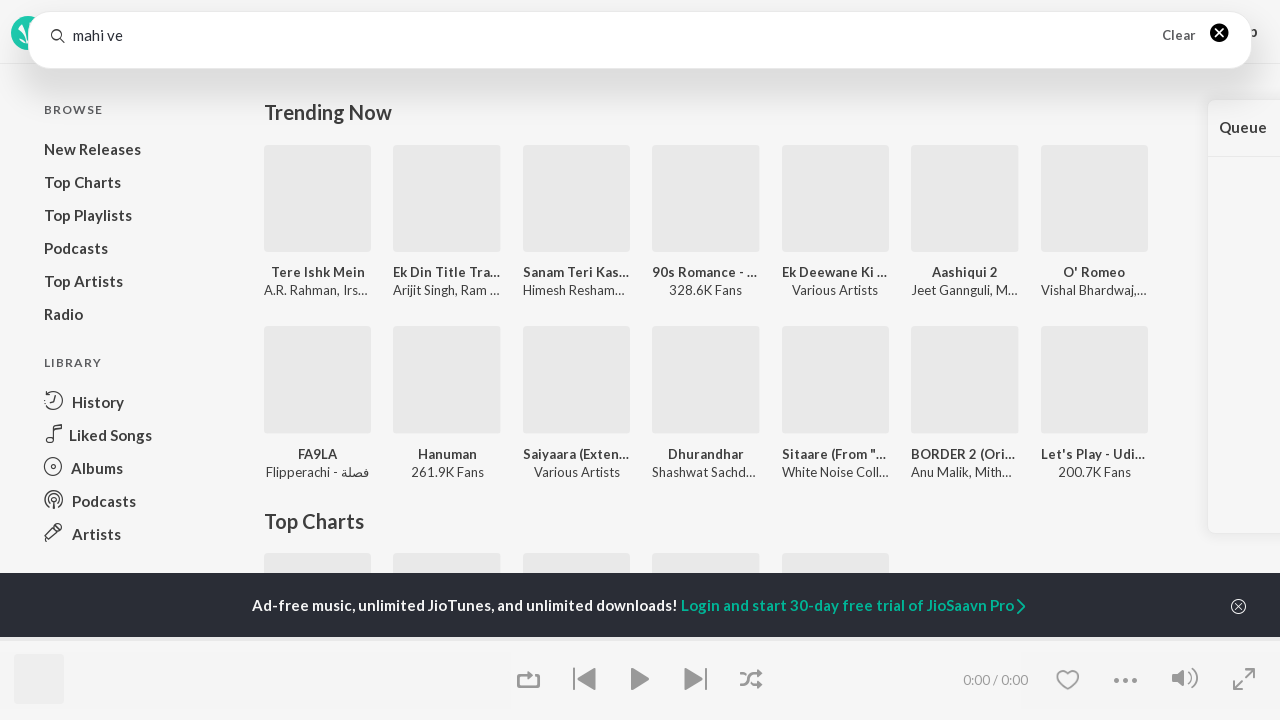

Clicked search box to trigger search suggestions at (640, 38) on .rbt-input-main
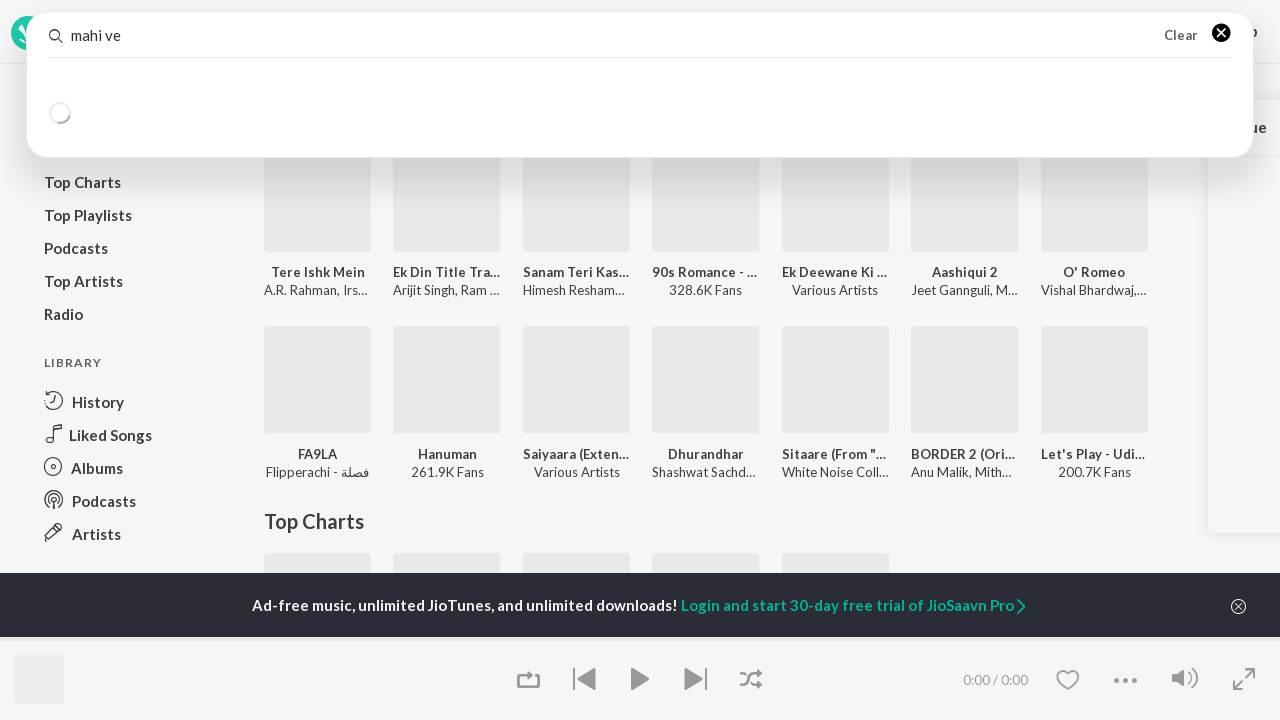

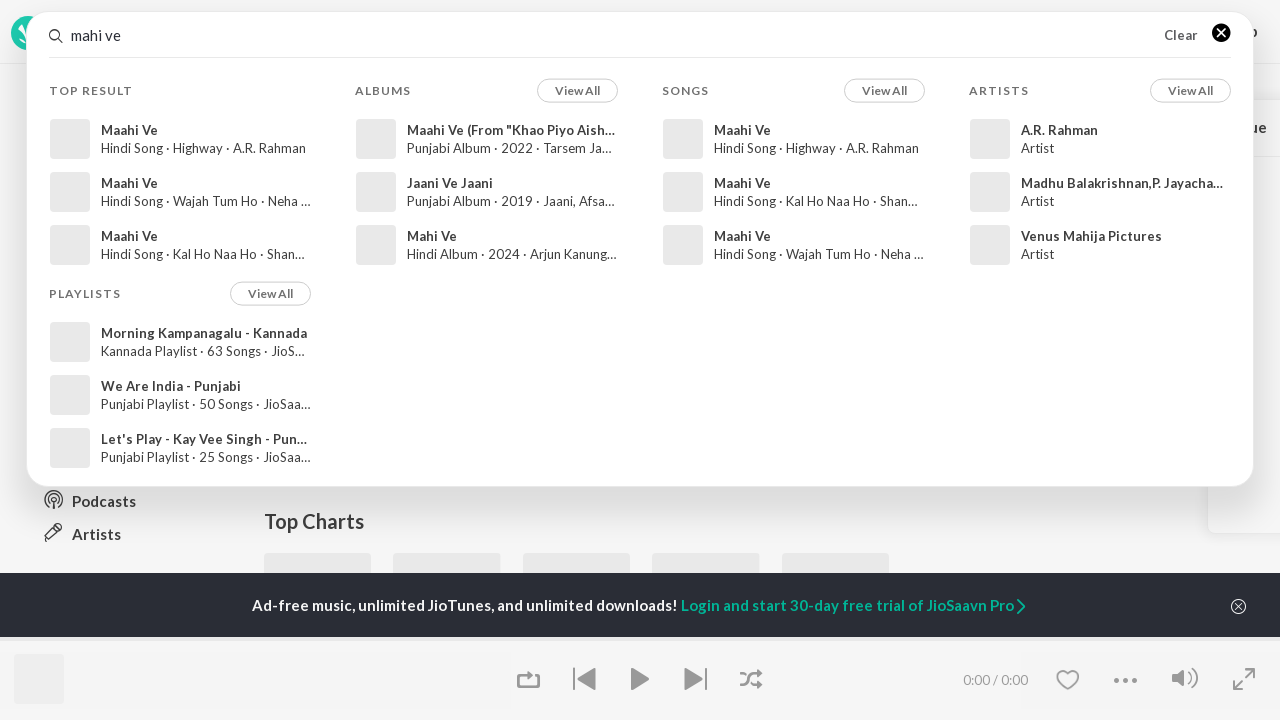